Tests a registration form by filling in personal details (first name, last name, address, email), clearing the first name field, and selecting a gender option

Starting URL: https://demo.automationtesting.in/Register.html

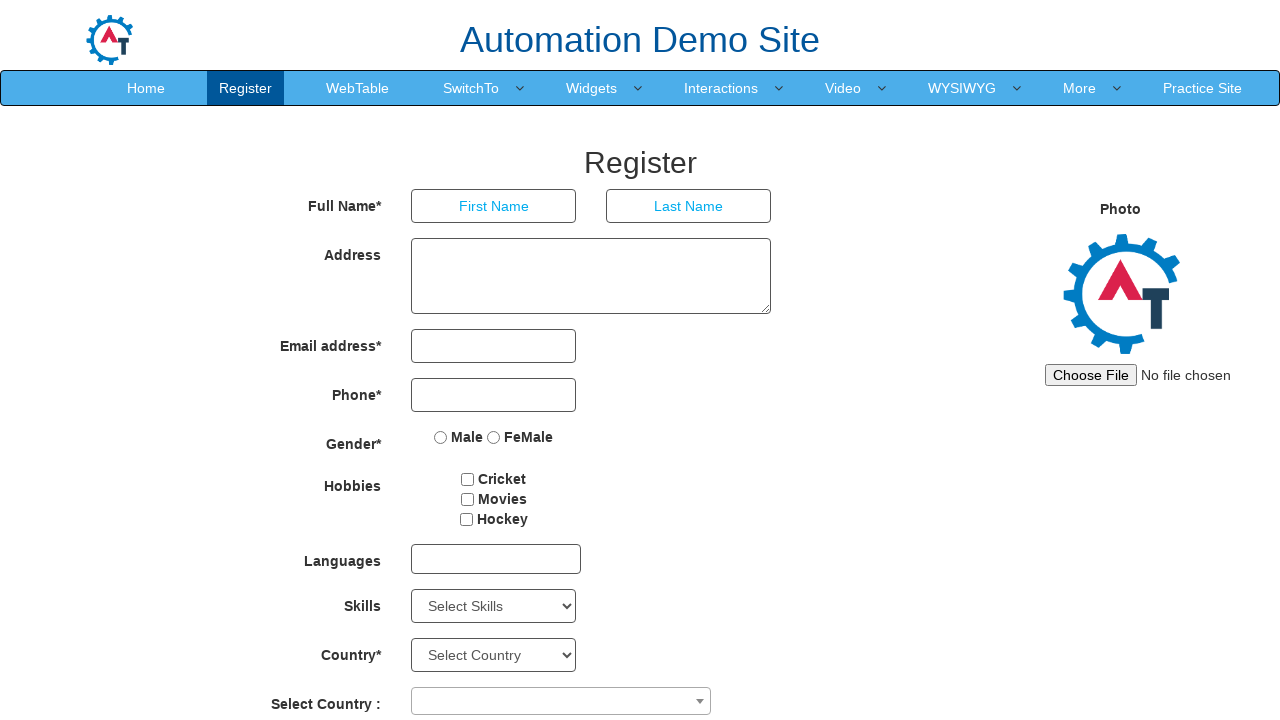

Filled first name field with 'selenium' on input[placeholder='First Name']
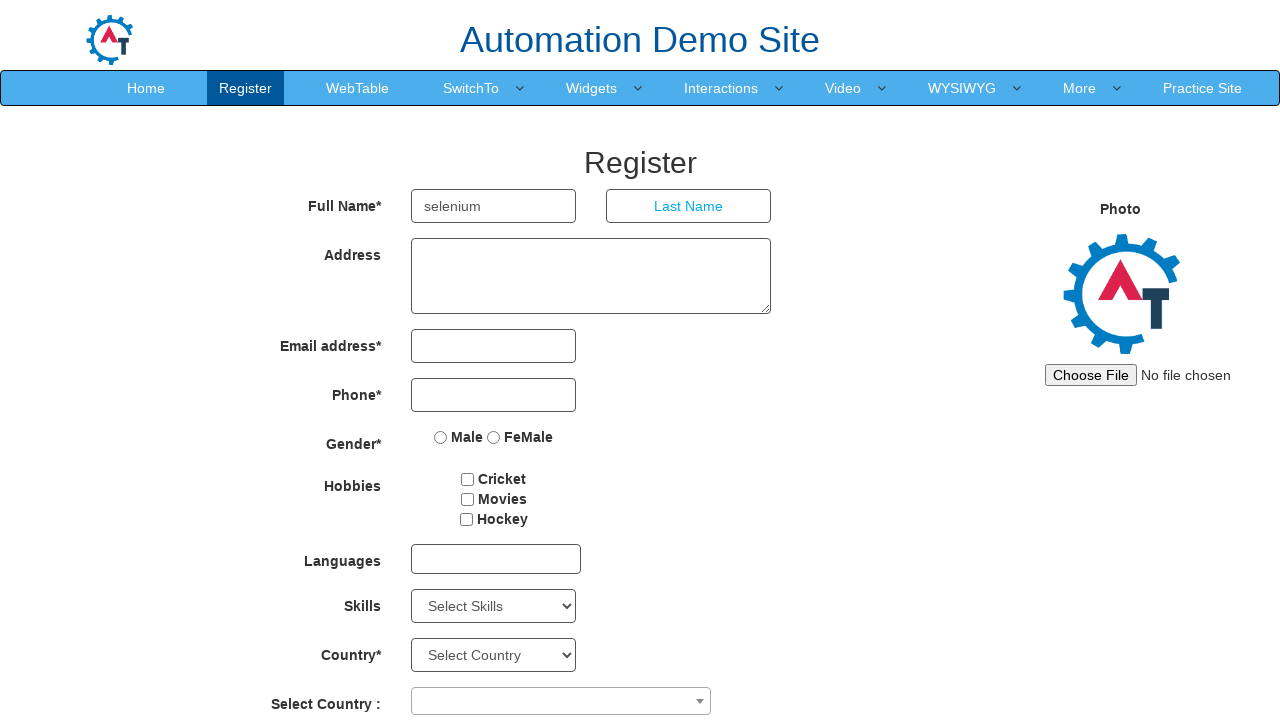

Filled last name field with 'test' on input[placeholder='Last Name']
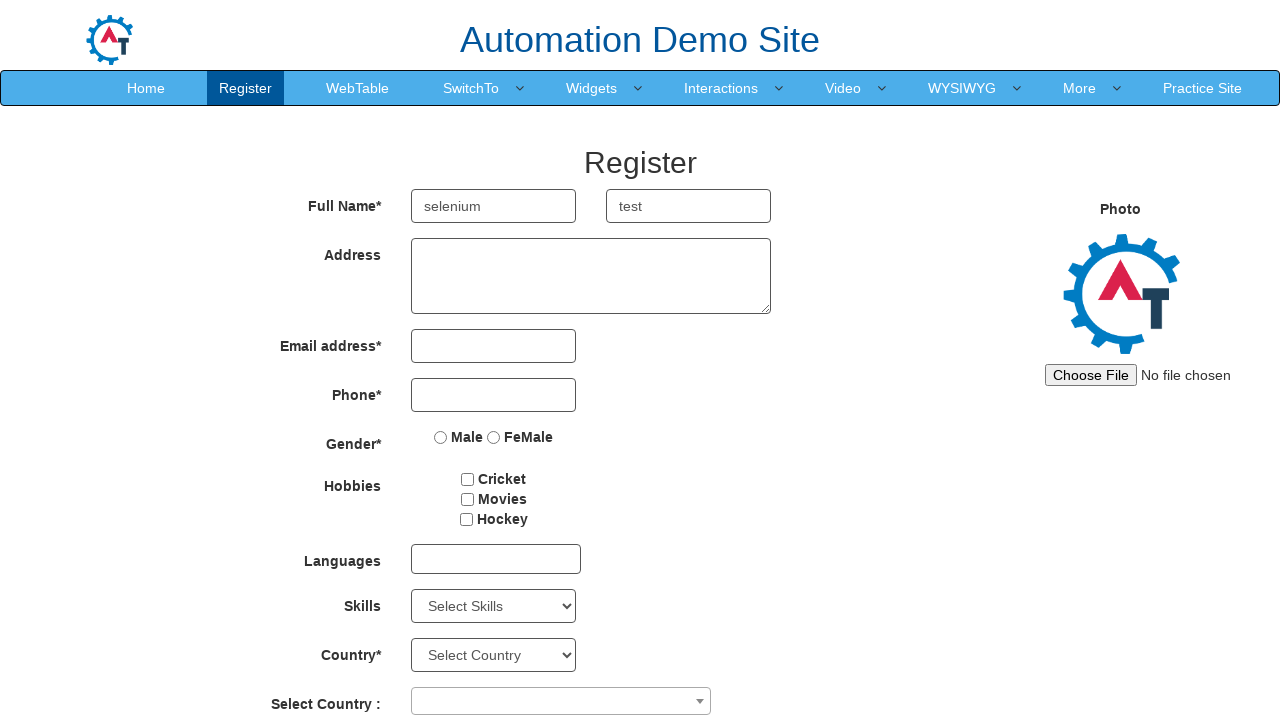

Filled address field with 'Bangalore' on textarea[ng-model='Adress']
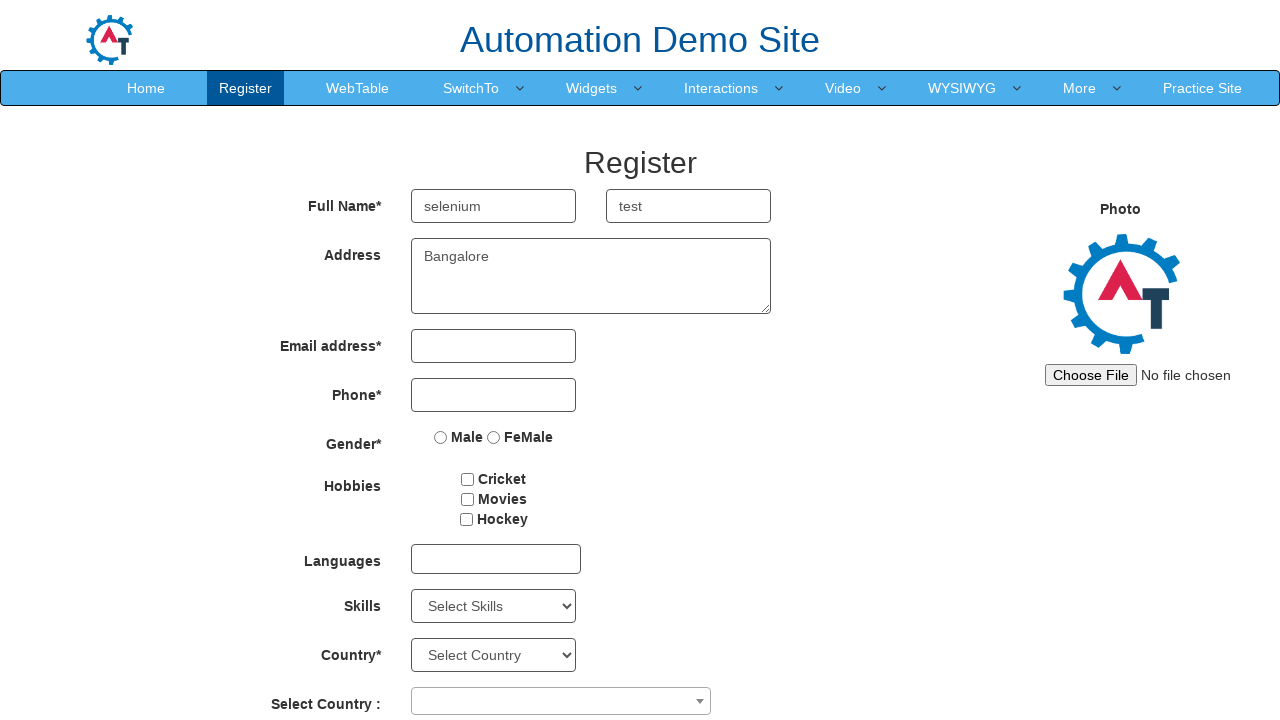

Filled email field with 'test@testing.com' on input[ng-model='EmailAdress']
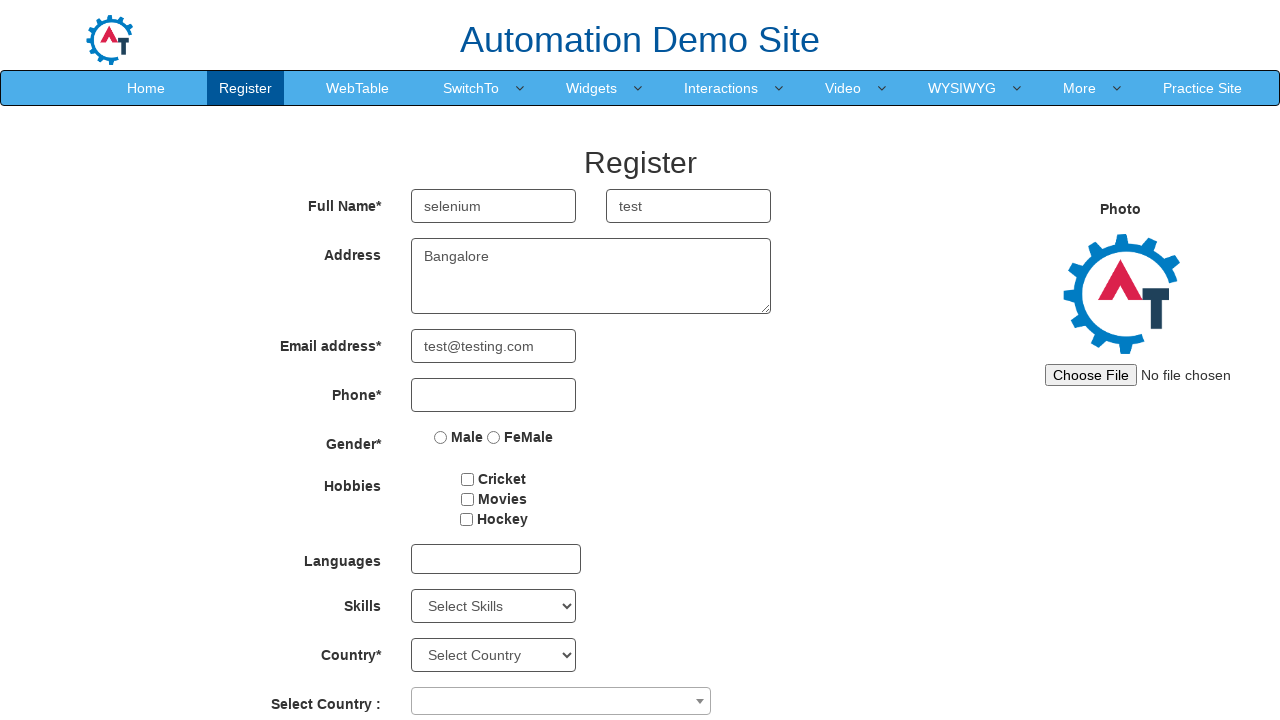

Cleared first name field on input[placeholder='First Name']
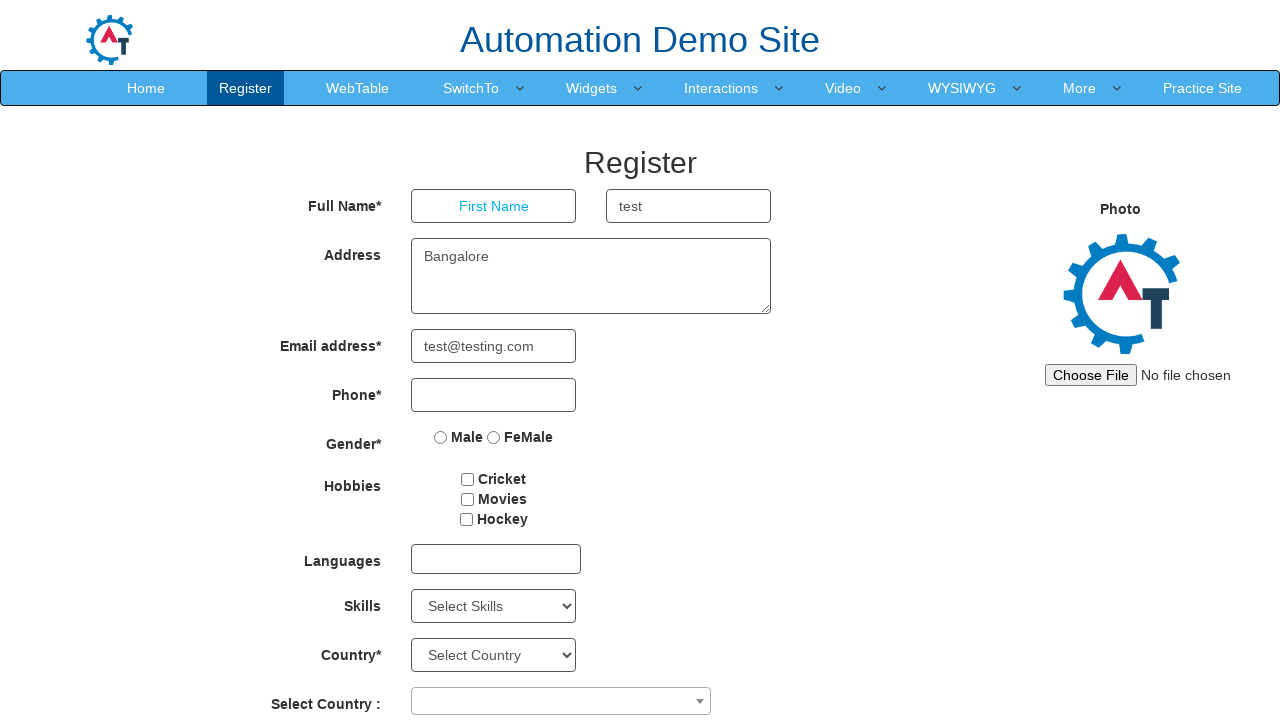

Selected Male gender option at (441, 437) on input[value='Male']
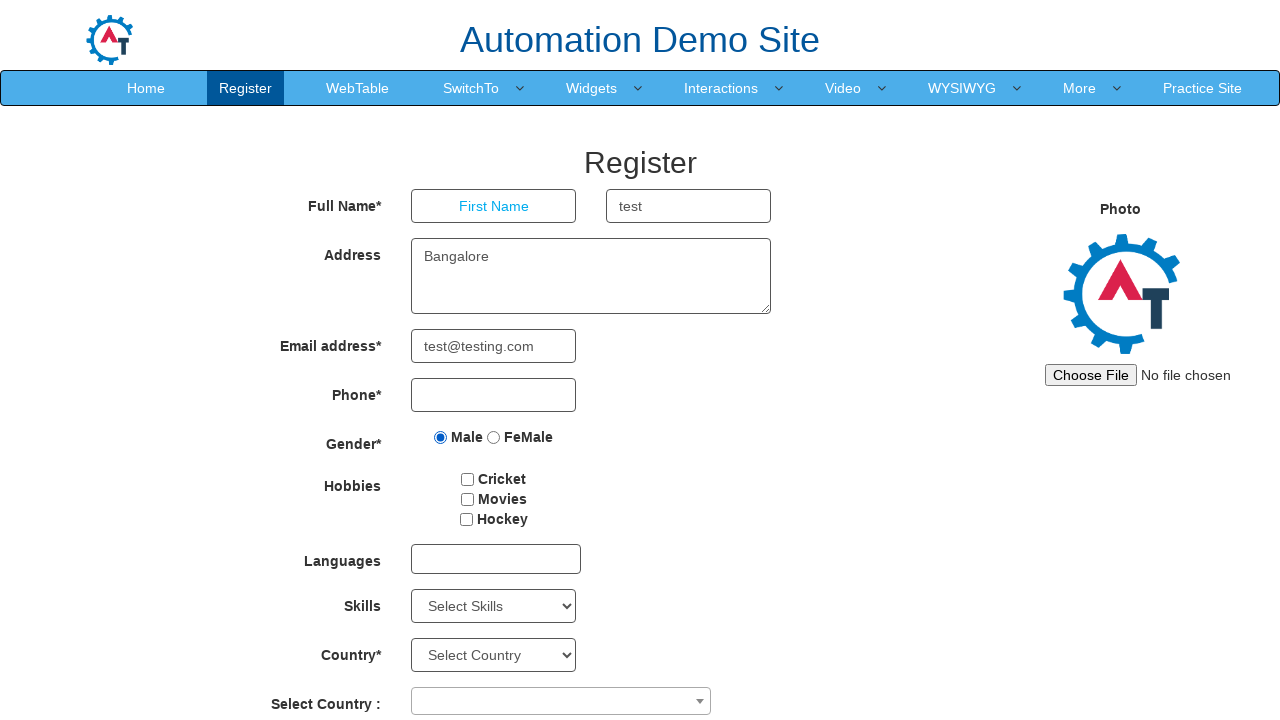

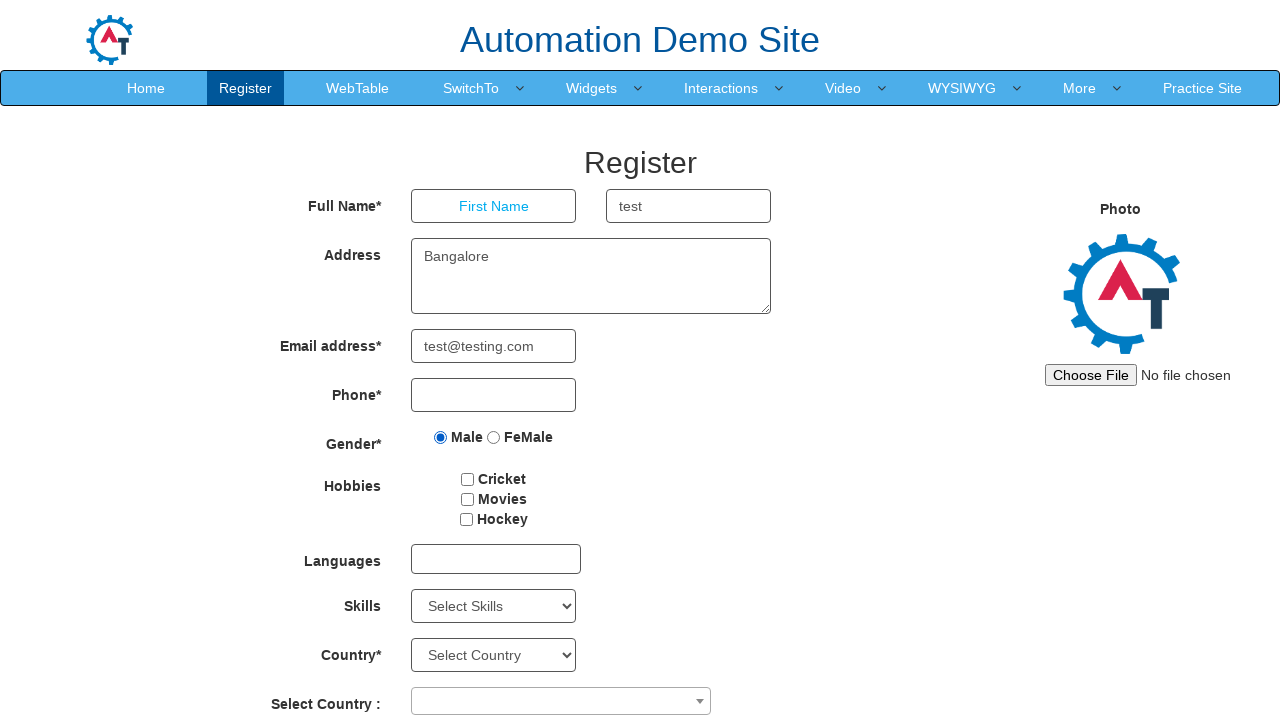